Tests input box functionality by filling a text value and verifying the input value is correctly set.

Starting URL: https://www.techglobal-training.com/frontend/actions

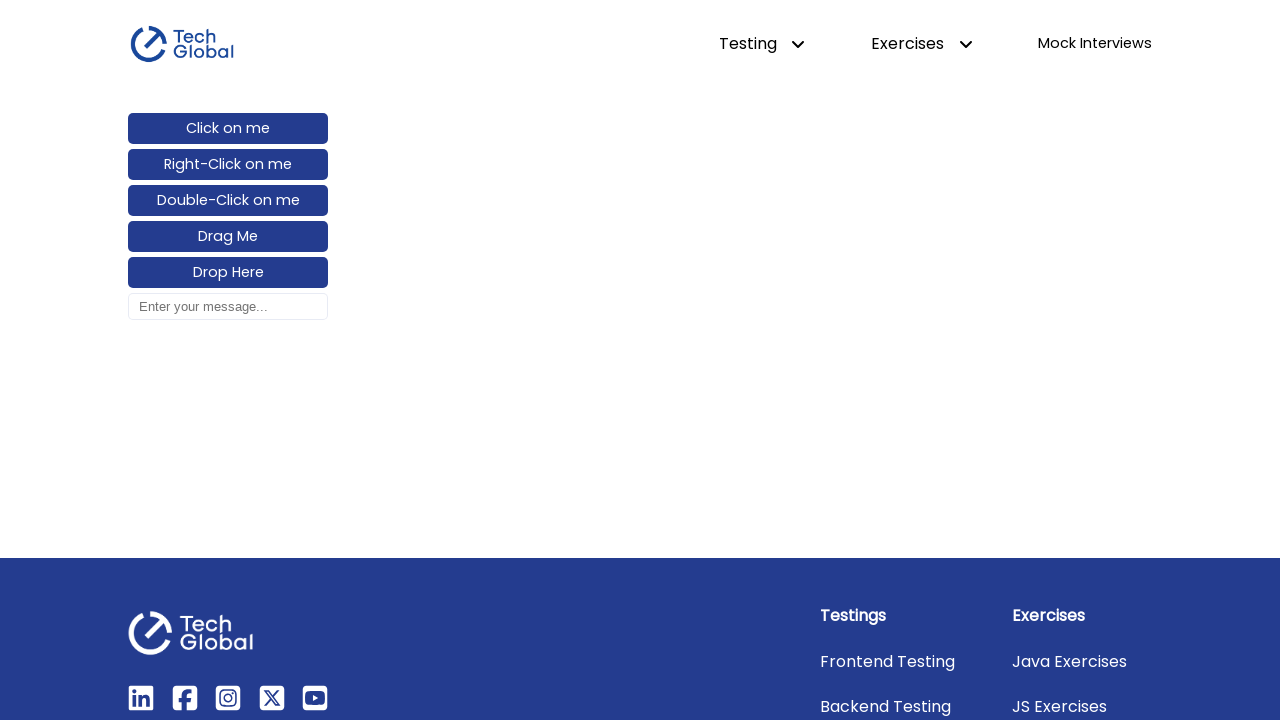

Navigated to input boxes test page
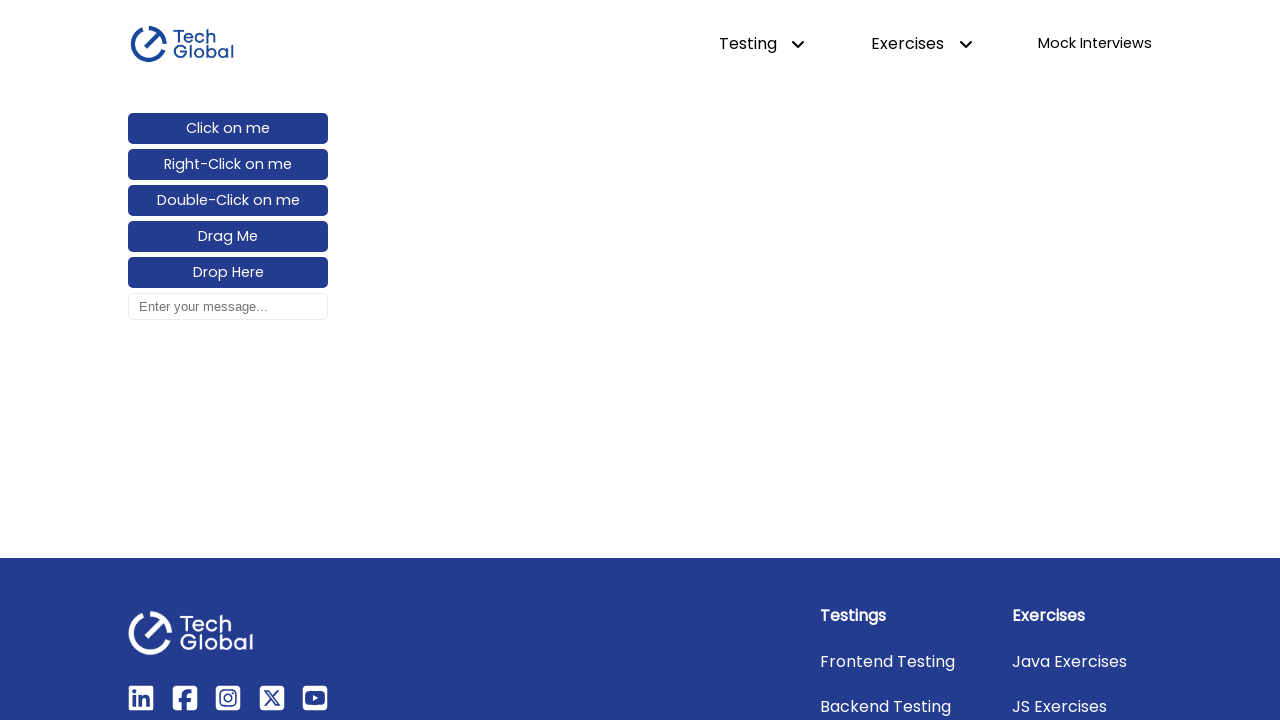

Located input box element with id 'input_box'
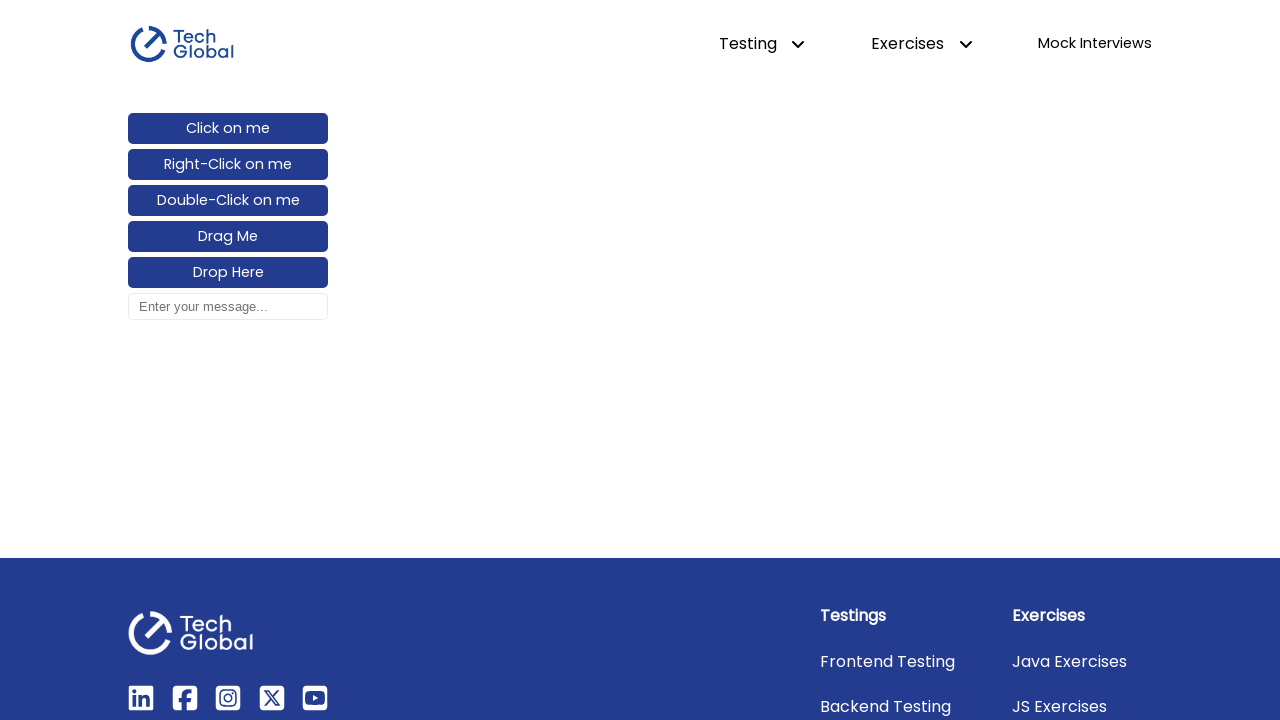

Verified input box is initially empty
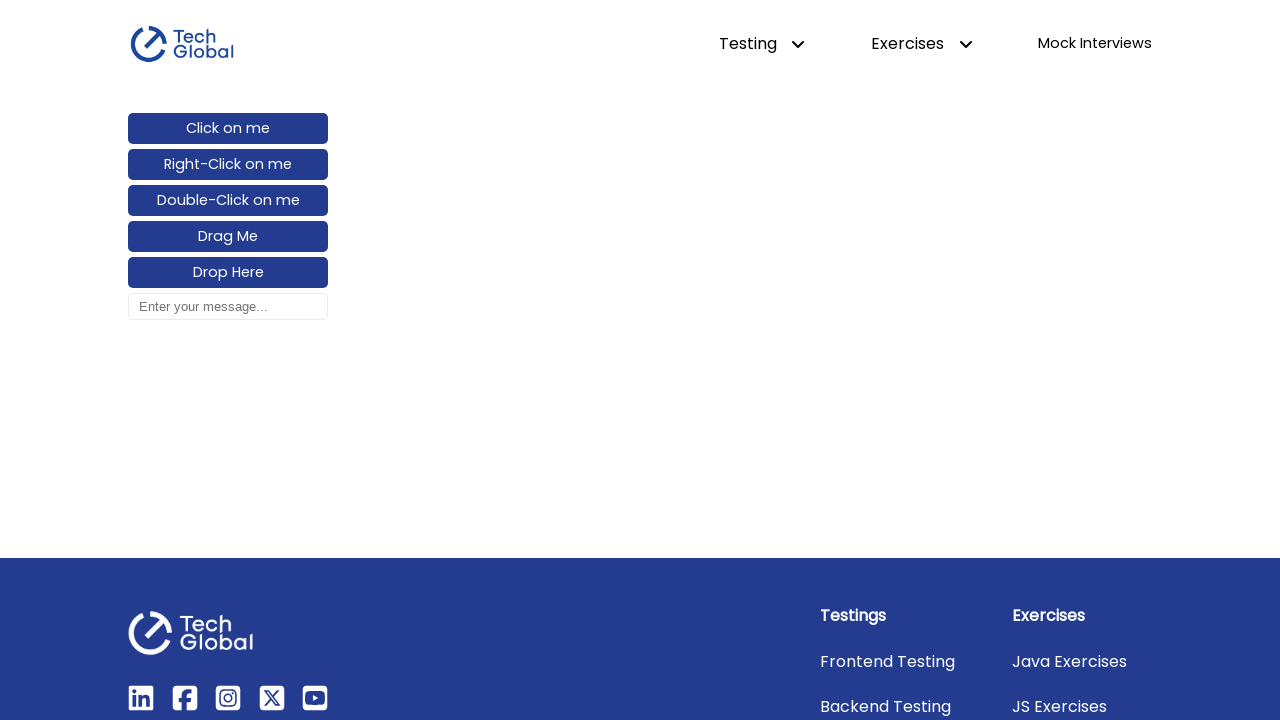

Filled input box with value 'Batch-11' on #input_box
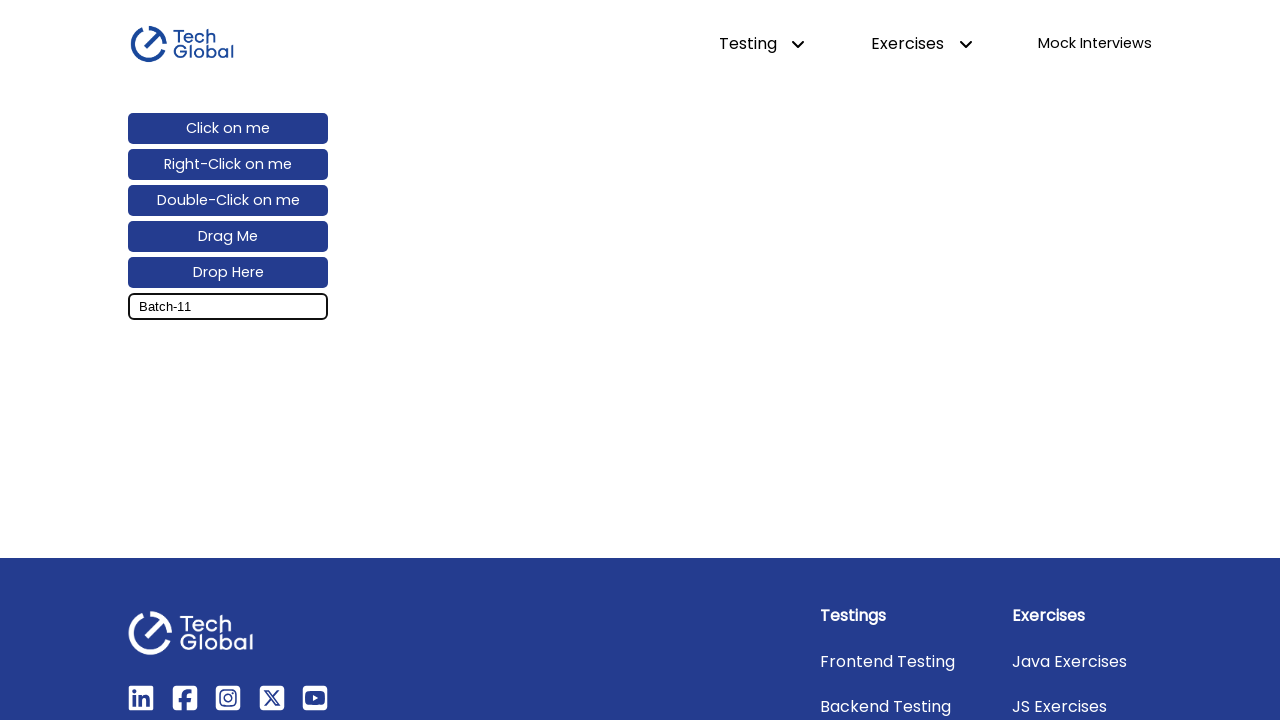

Verified input box value attribute equals 'Batch-11'
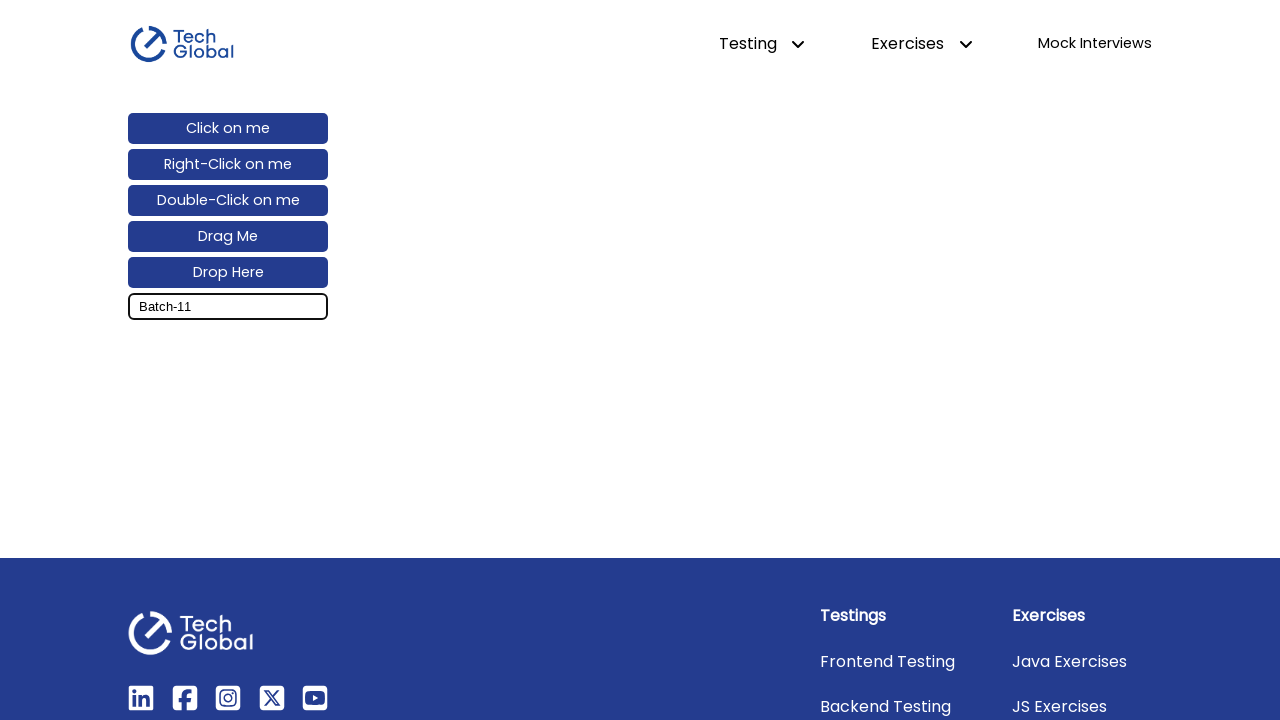

Verified input box input_value() equals 'Batch-11'
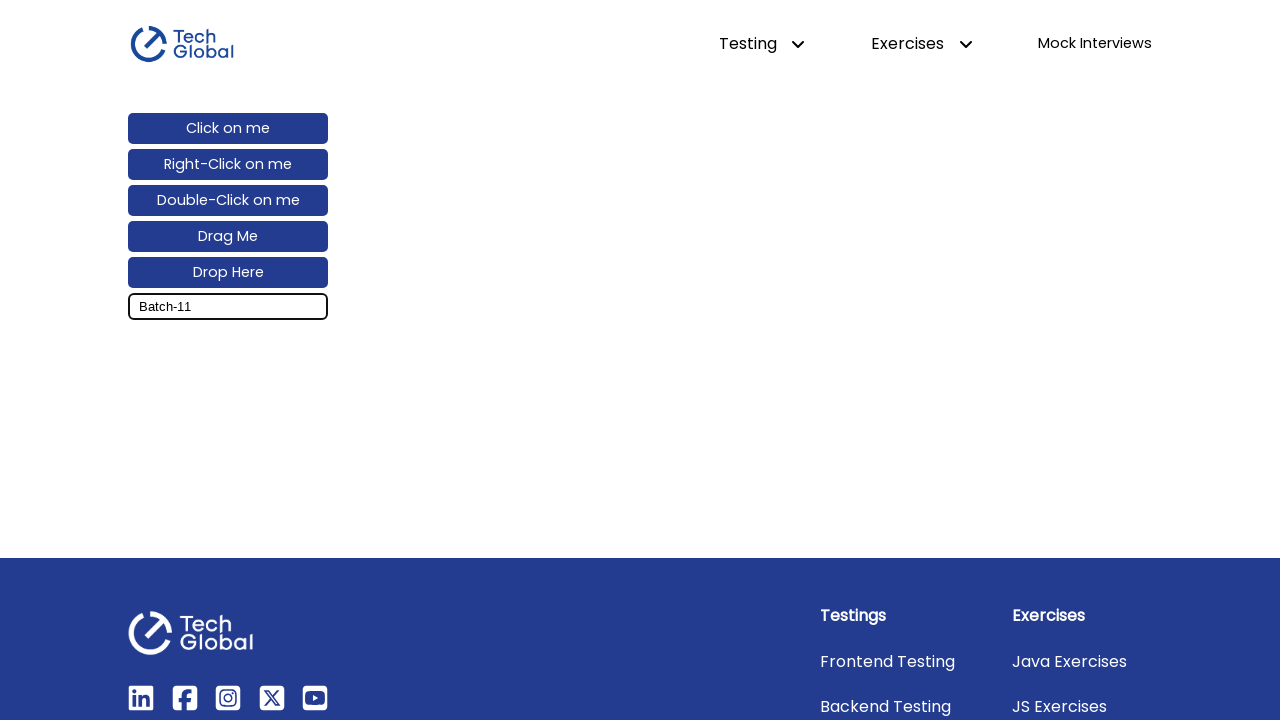

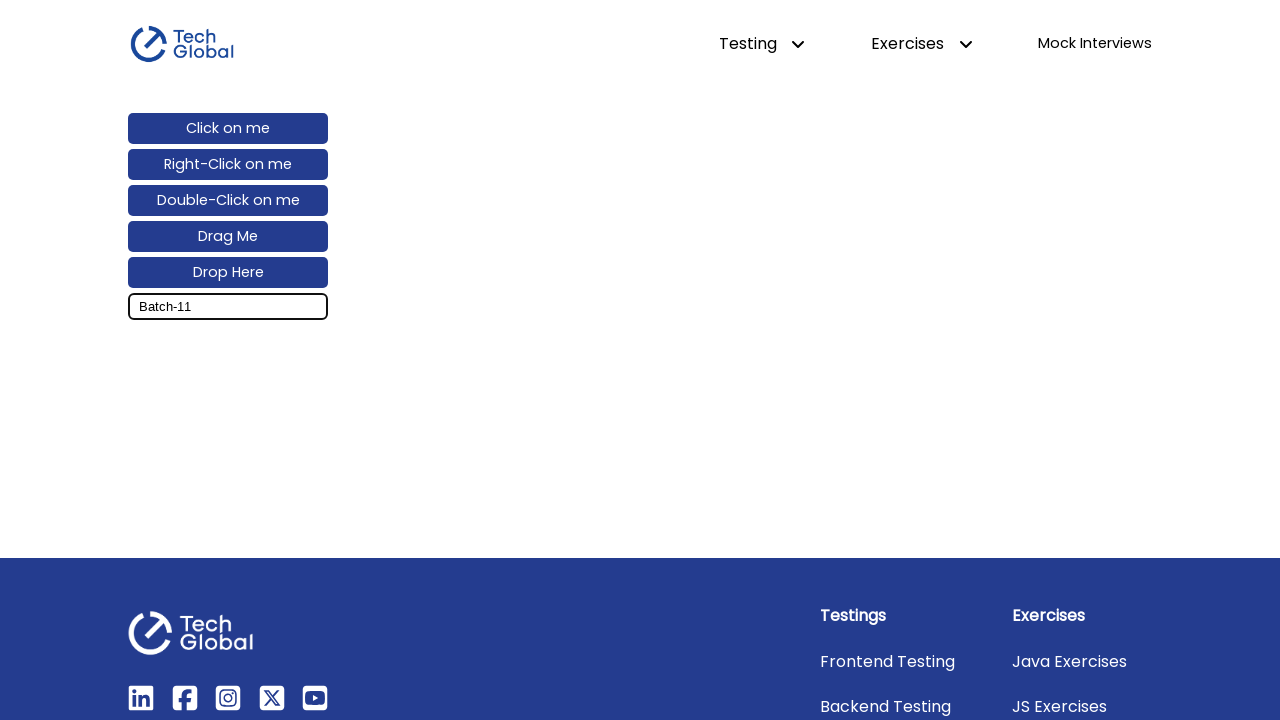